Tests the second box by entering email and password, then verifying the success message in the alert

Starting URL: http://automationbykrishna.com

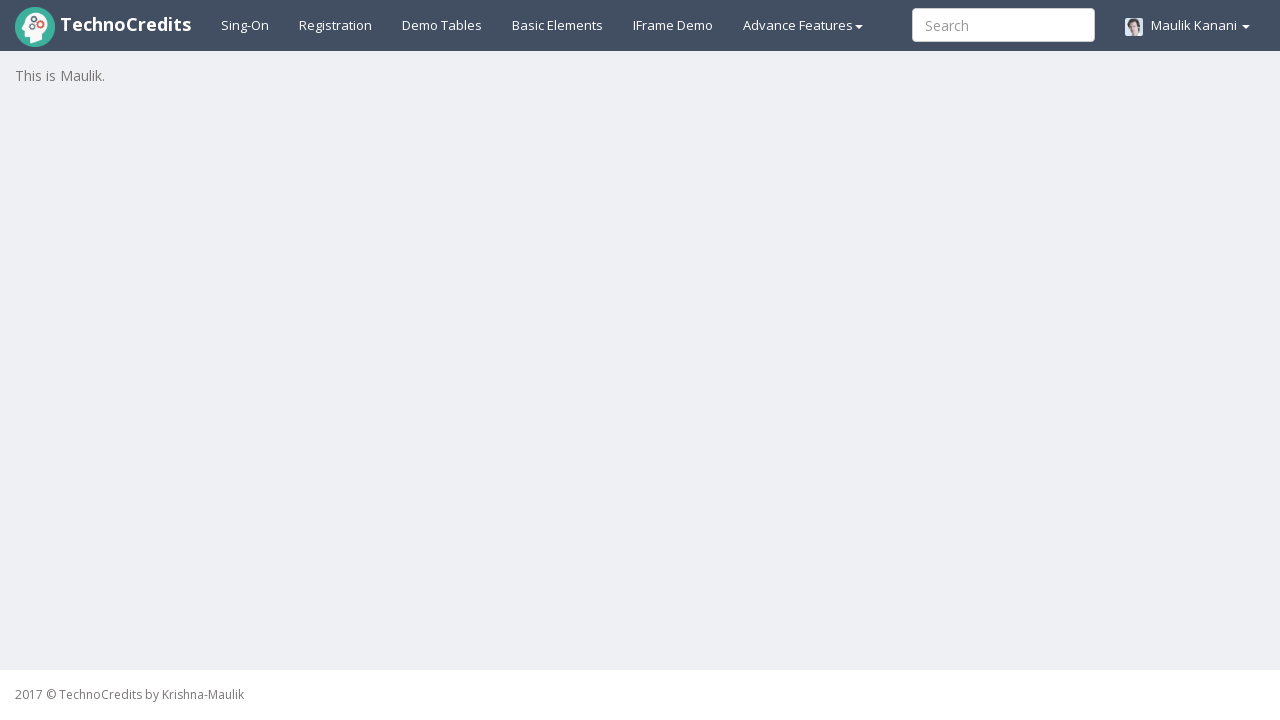

Clicked on basic elements section at (558, 25) on #basicelements
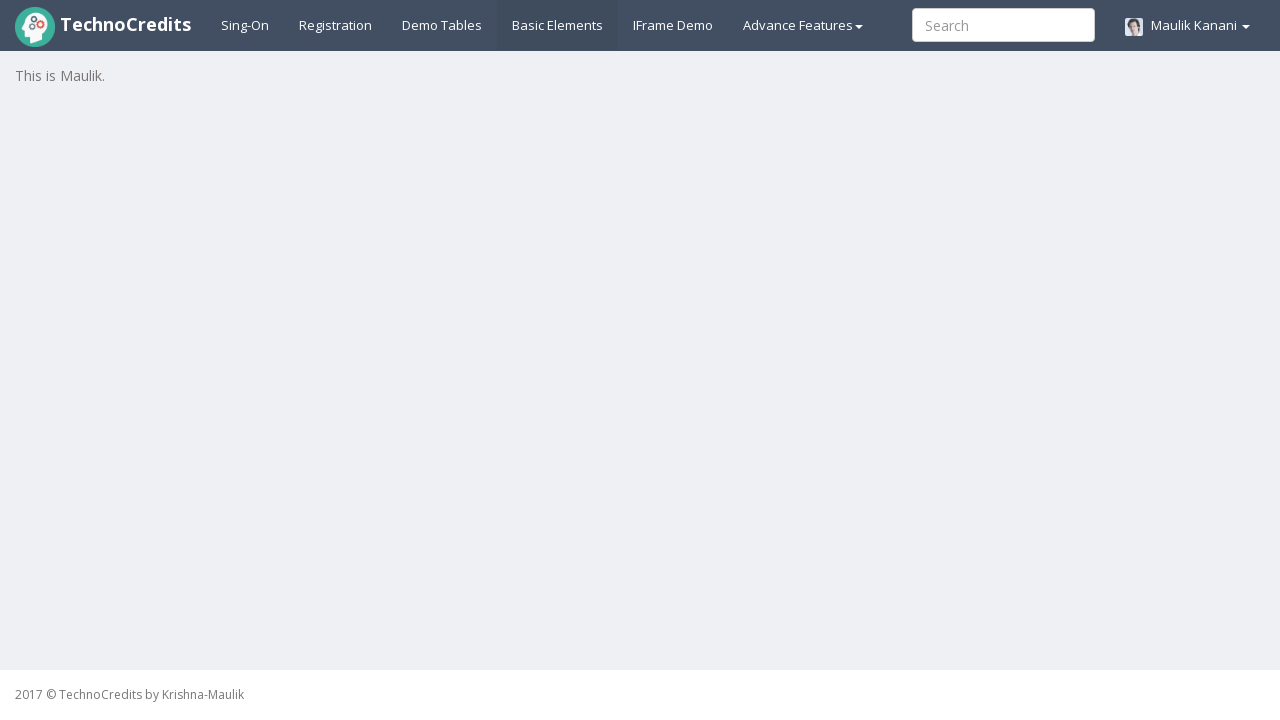

Entered email 'testuser@example.com' in email field on #exampleInputEmail1
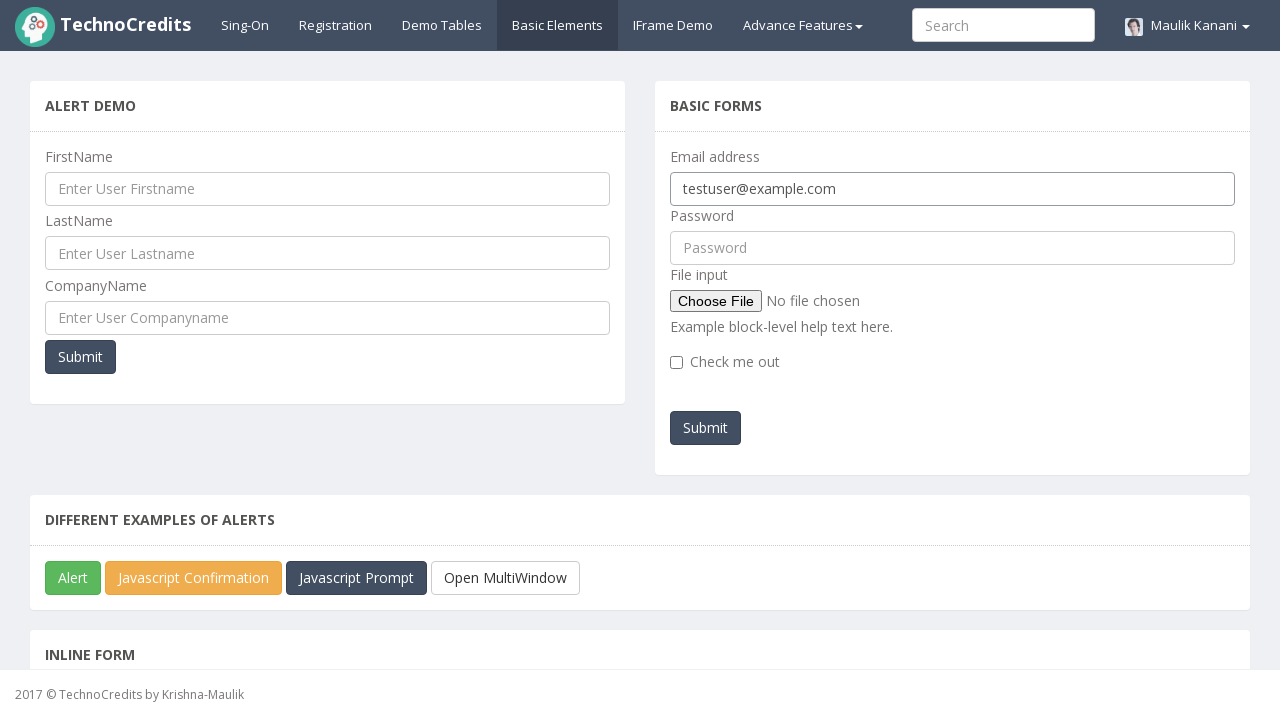

Entered password 'TestPass123' in password field on input[type='password']#pwd
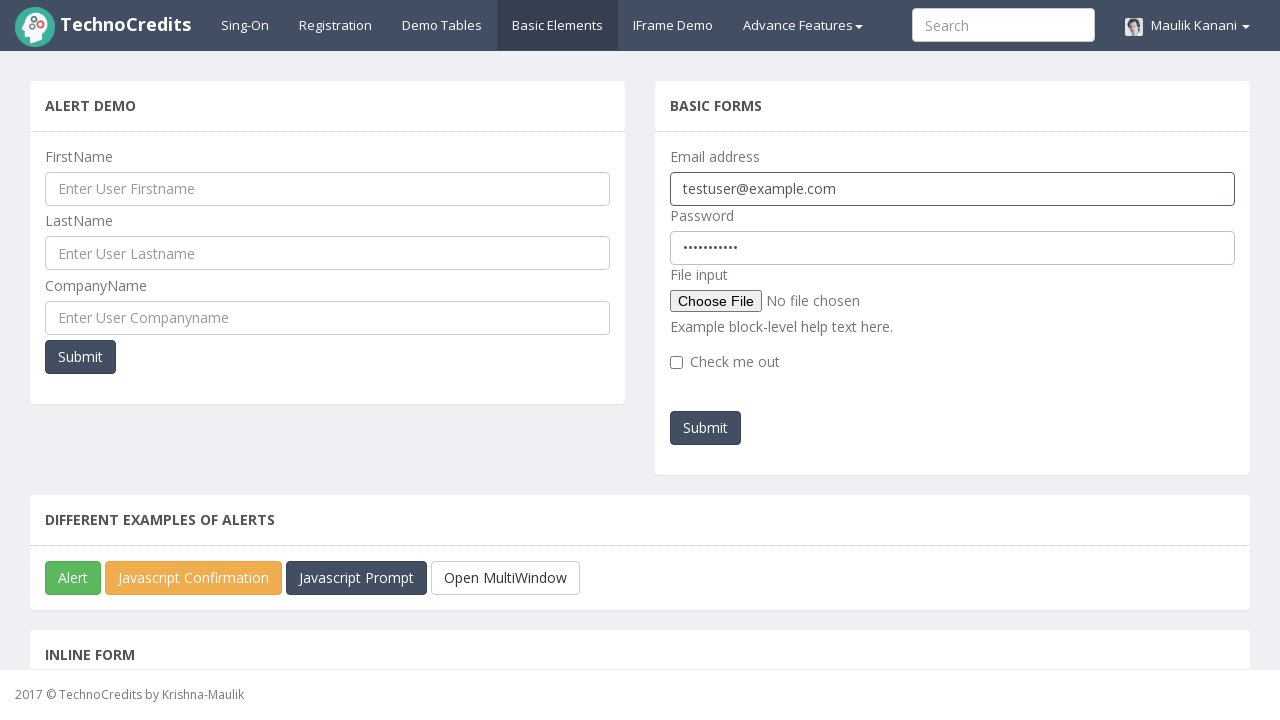

Clicked submit button at (706, 428) on #submitb2
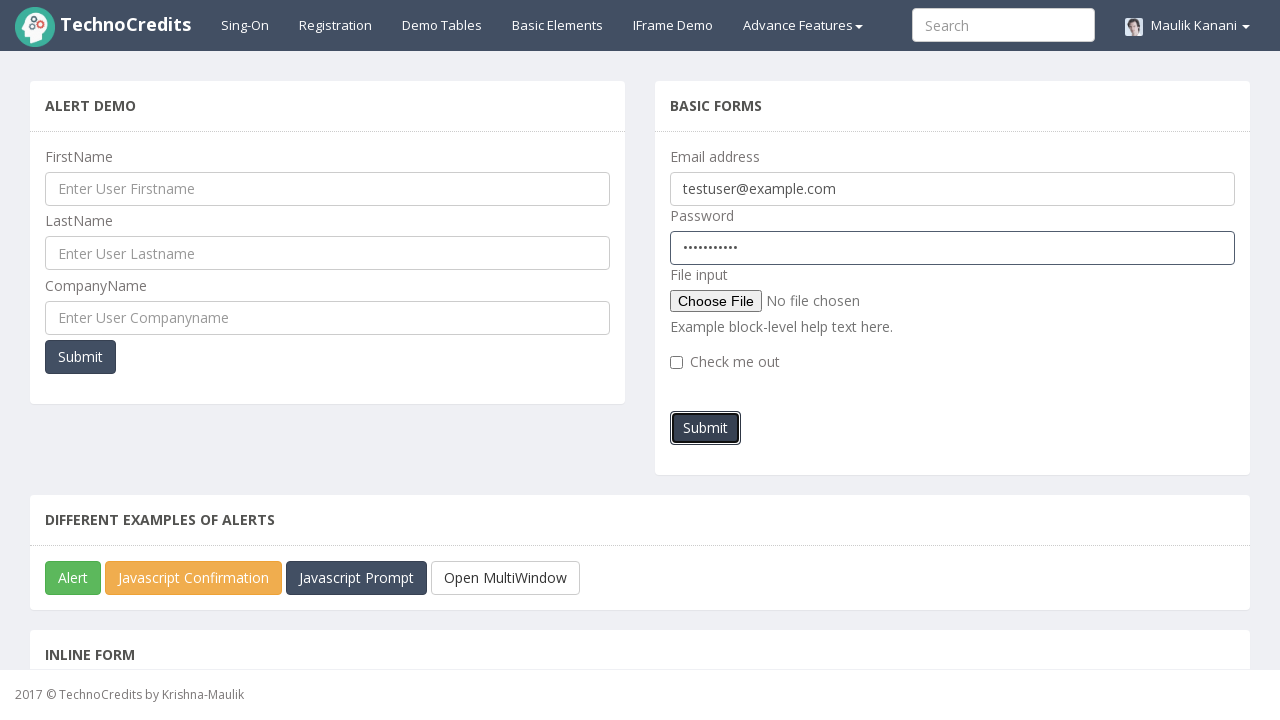

Accepted alert dialog with success message
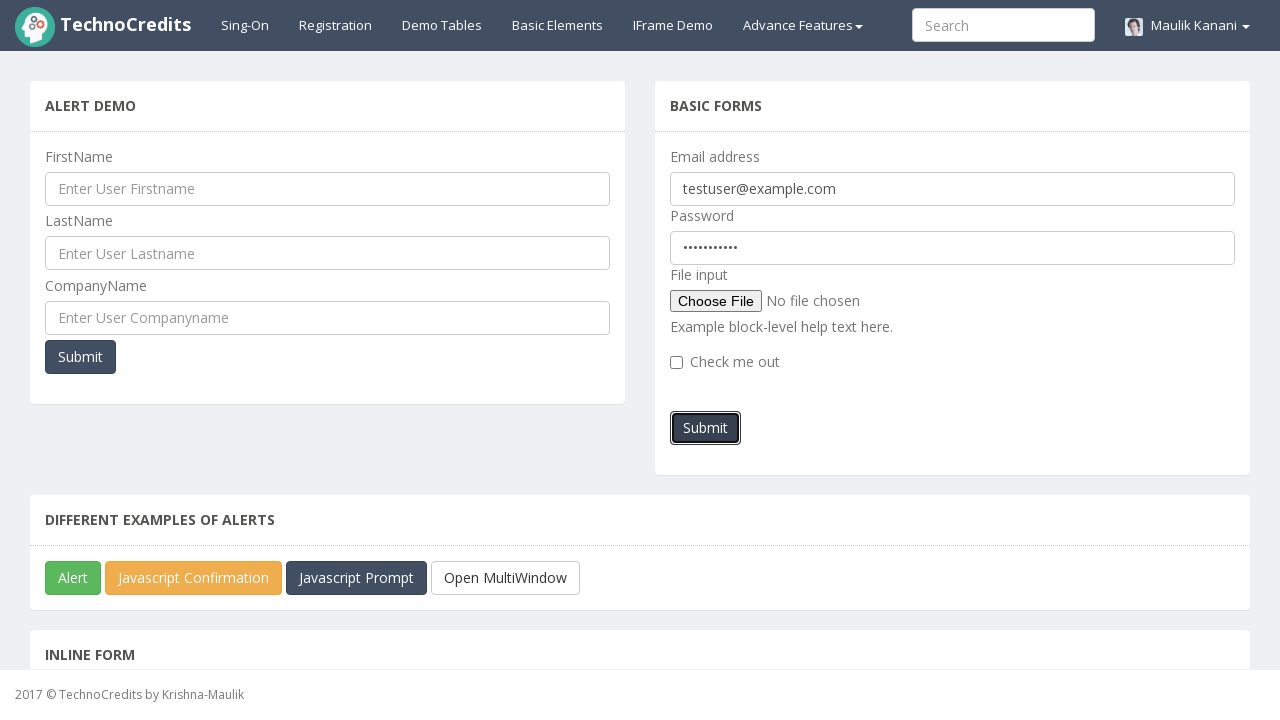

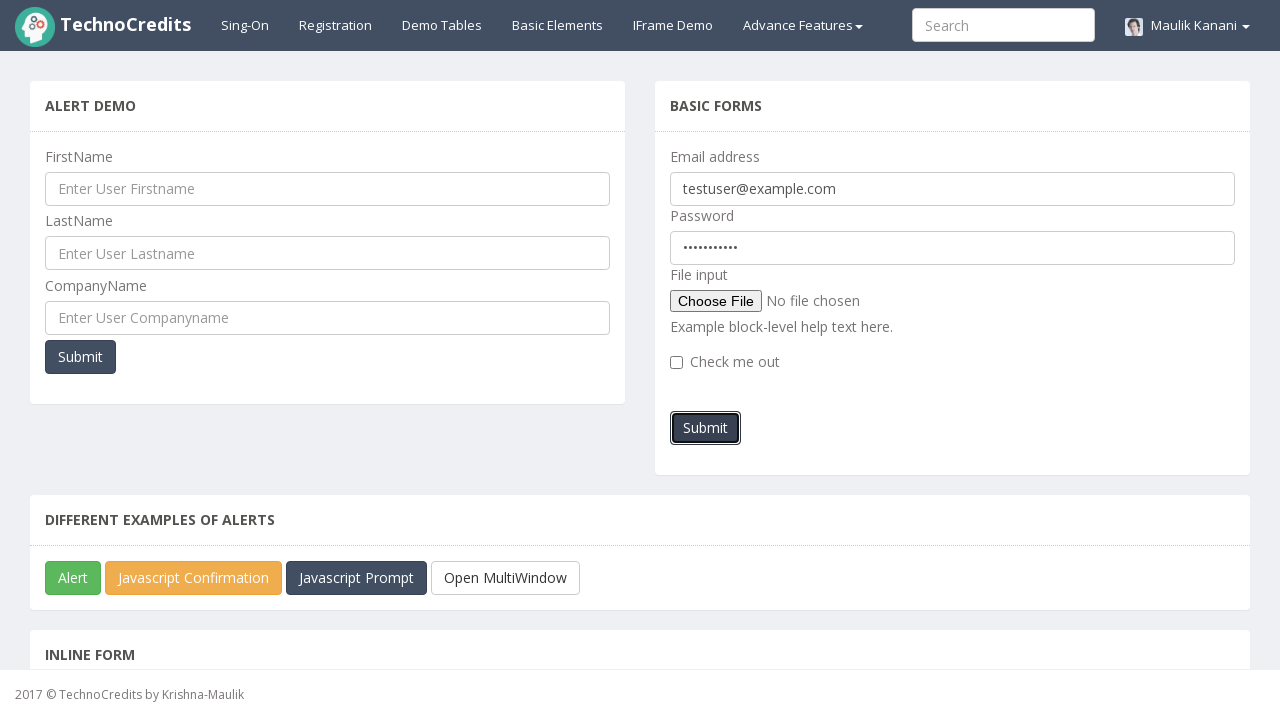